Tests auto-suggestive dropdown functionality by typing partial text and selecting a matching option from the suggestions

Starting URL: https://rahulshettyacademy.com/dropdownsPractise/

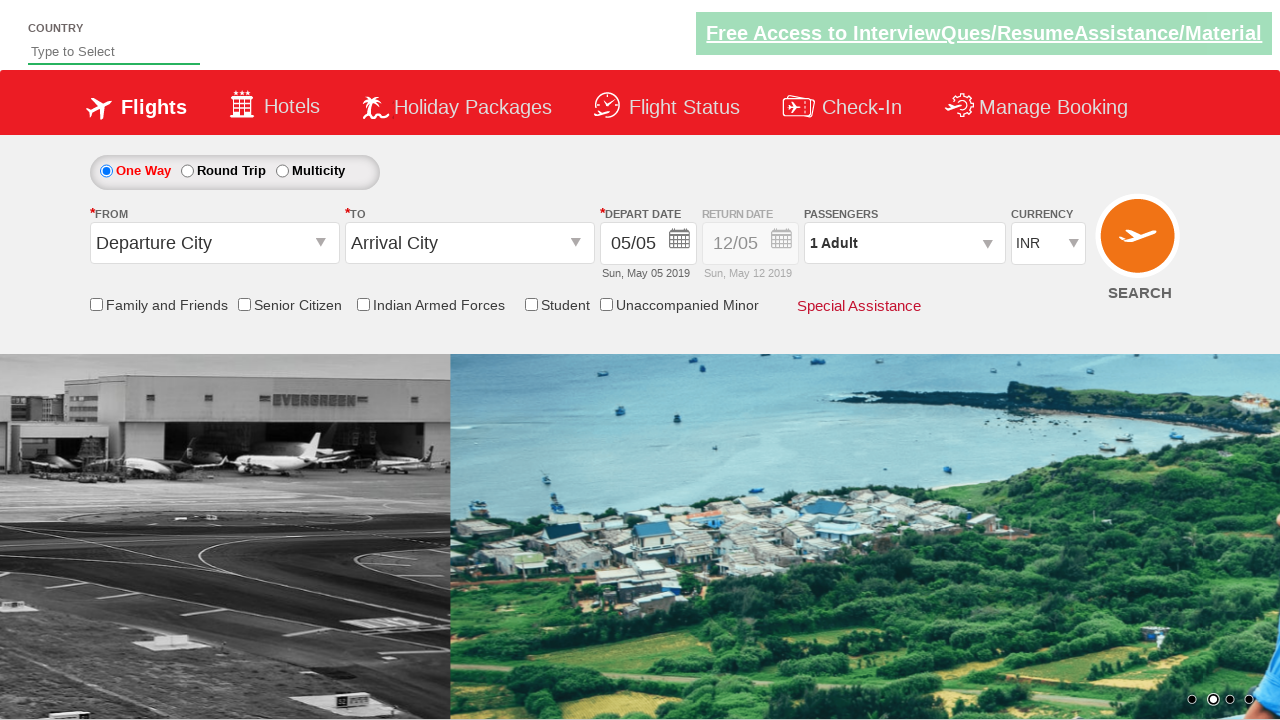

Typed 'Ind' into auto-suggest field to trigger dropdown suggestions on #autosuggest
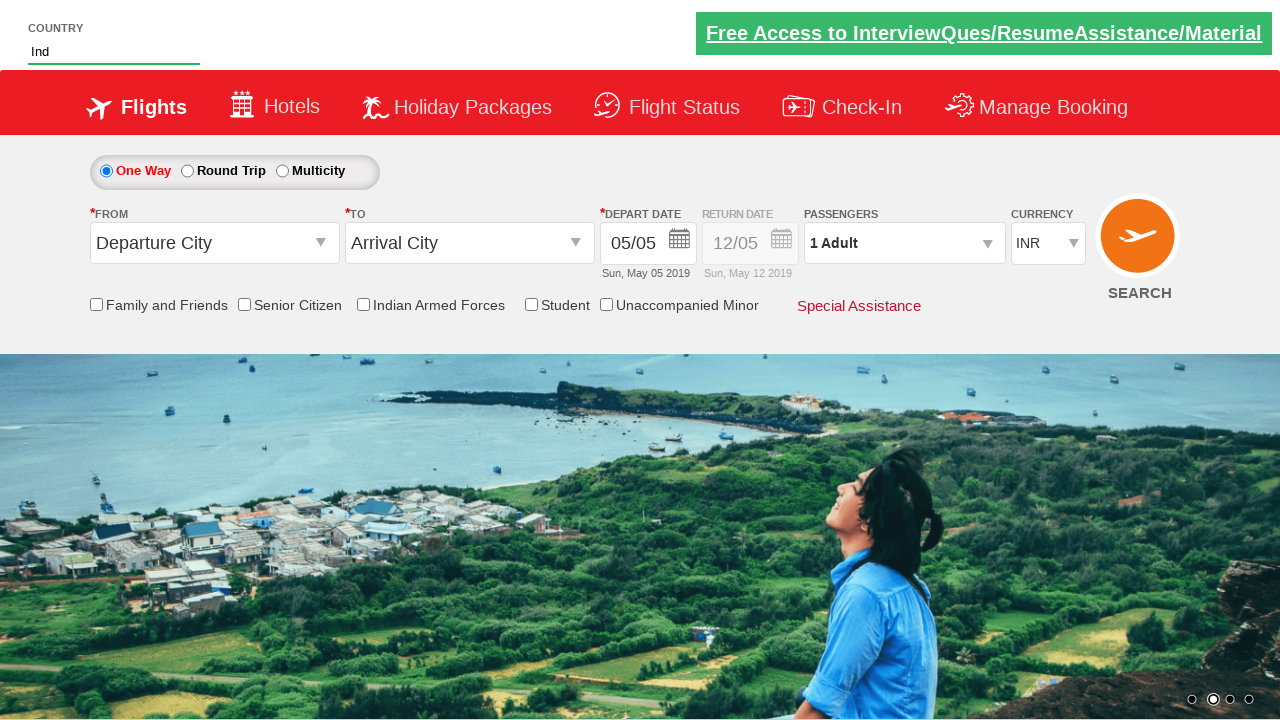

Waited for auto-suggest dropdown options to appear
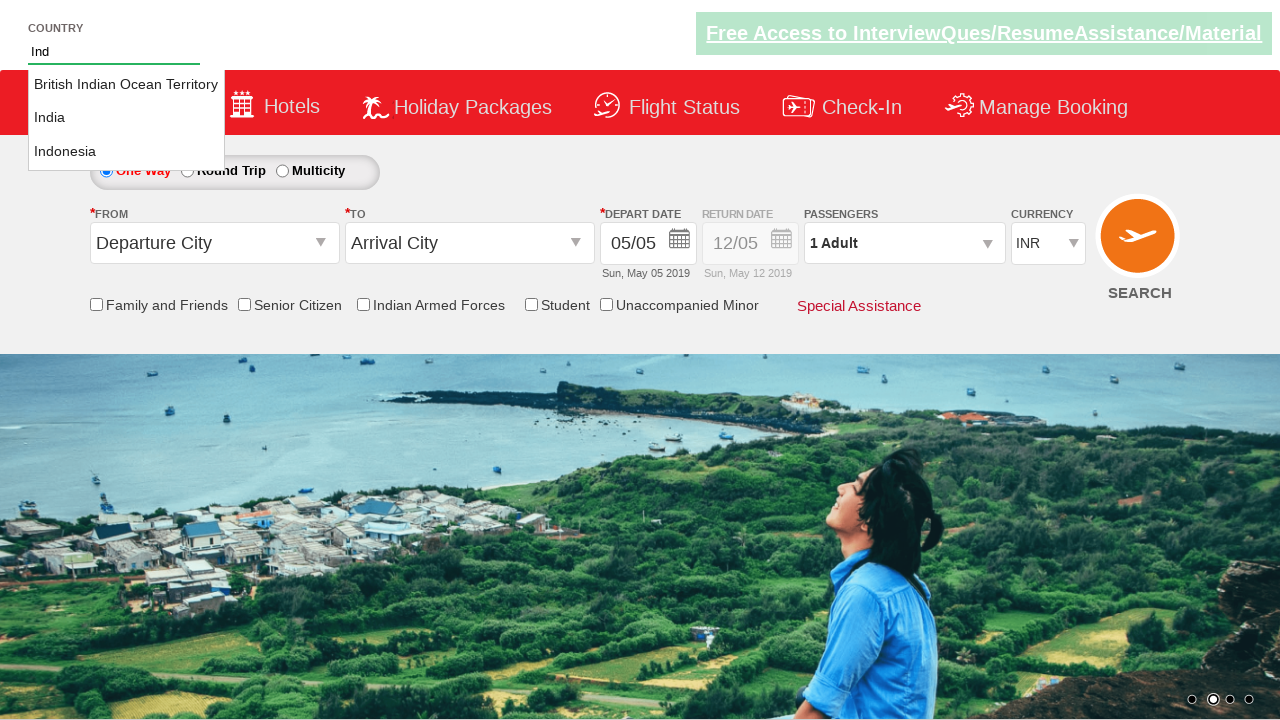

Retrieved all suggestion options from dropdown
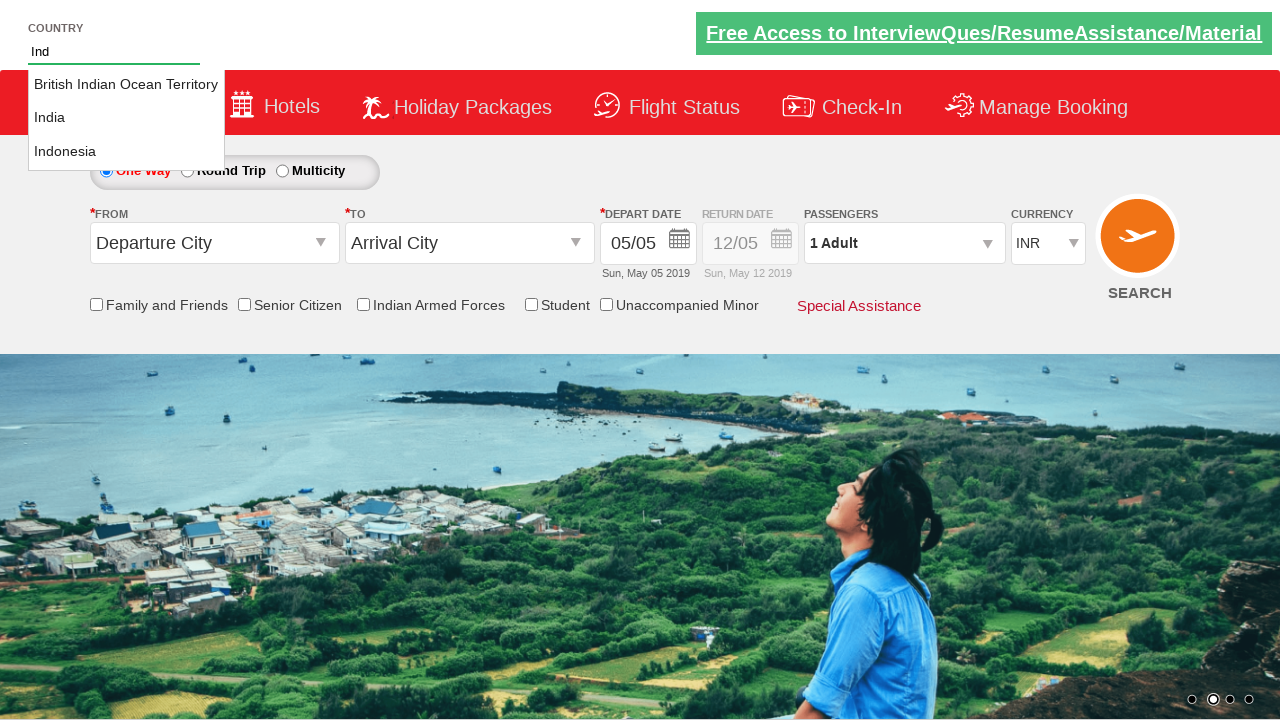

Selected 'India' from auto-suggest dropdown options at (126, 118) on li[class='ui-menu-item'] a >> nth=1
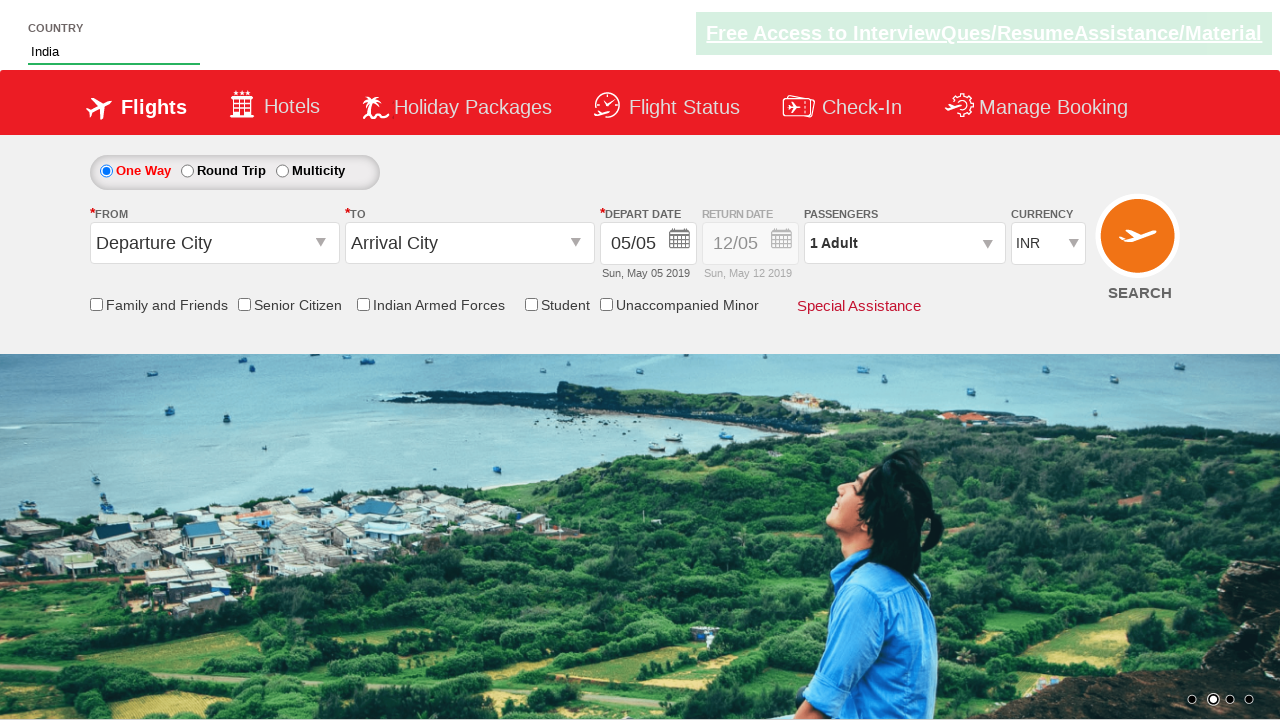

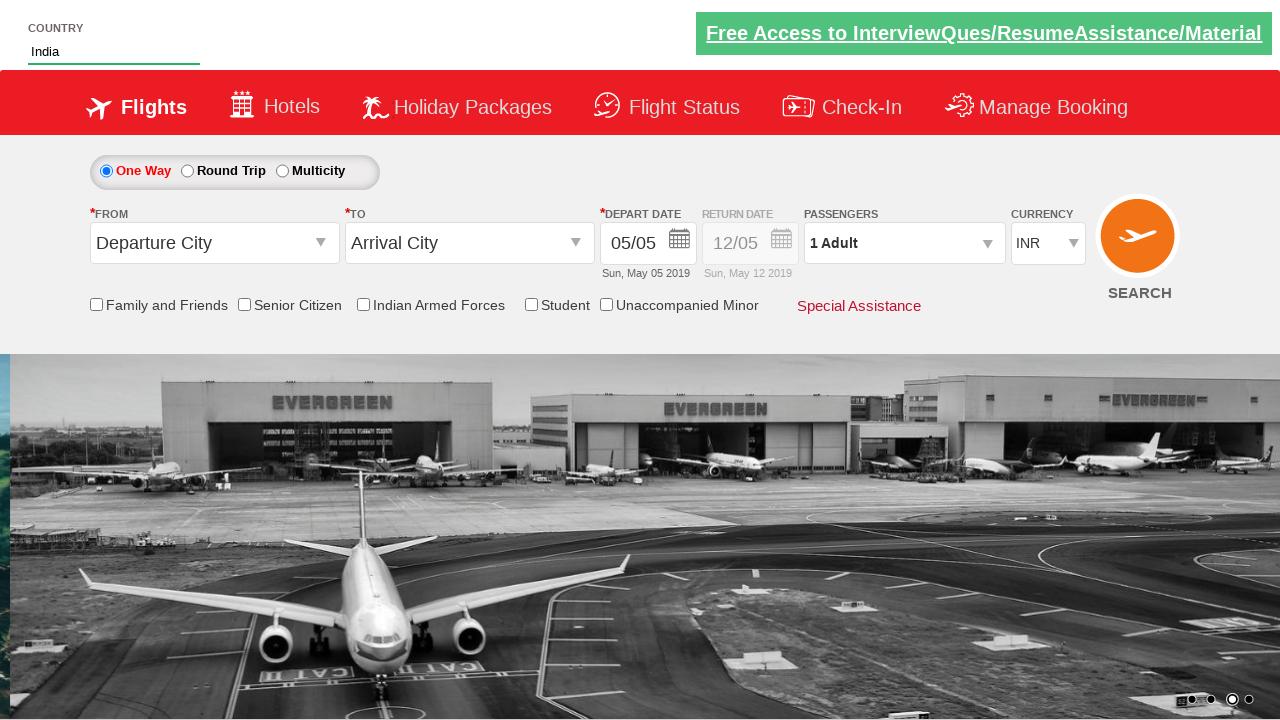